Tests JavaScript prompt popup handling by clicking a button that triggers a prompt, entering text into it, and accepting the dialog

Starting URL: https://omayo.blogspot.com/2013/05/page-one.html

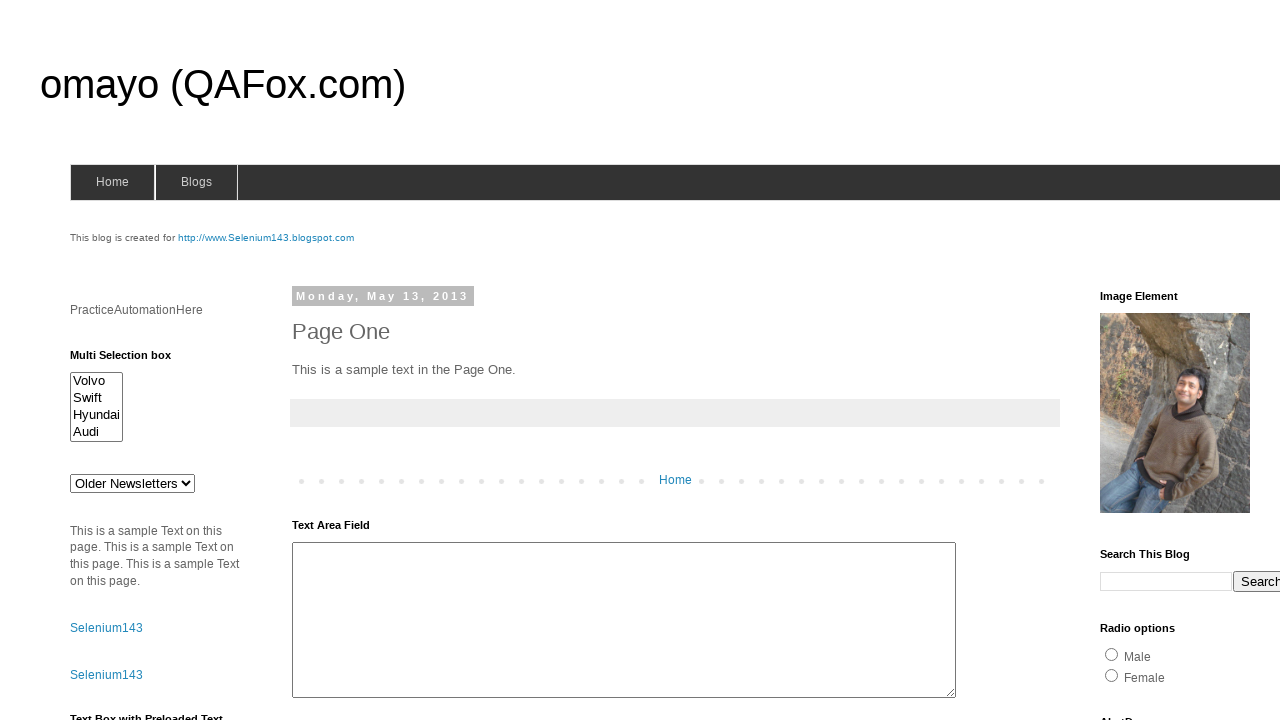

Set up dialog handler to accept prompt with text 'Automation'
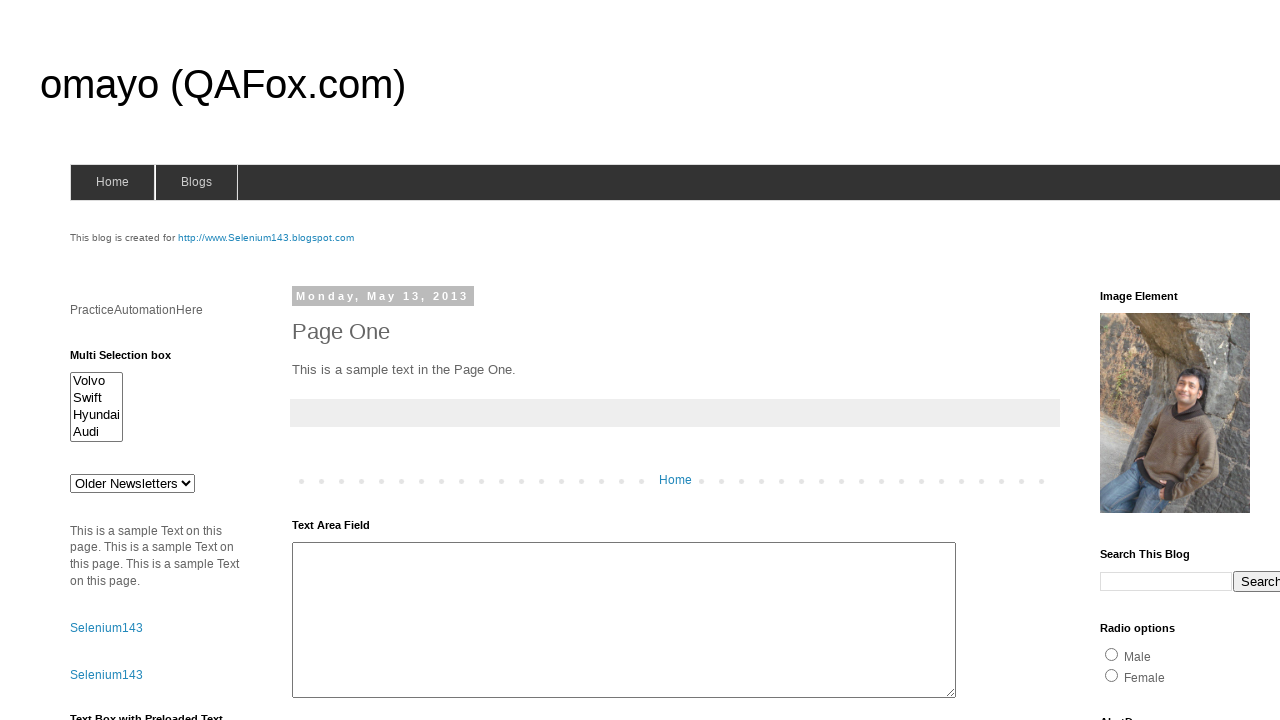

Clicked the prompt button to trigger JavaScript prompt dialog at (1140, 361) on #prompt
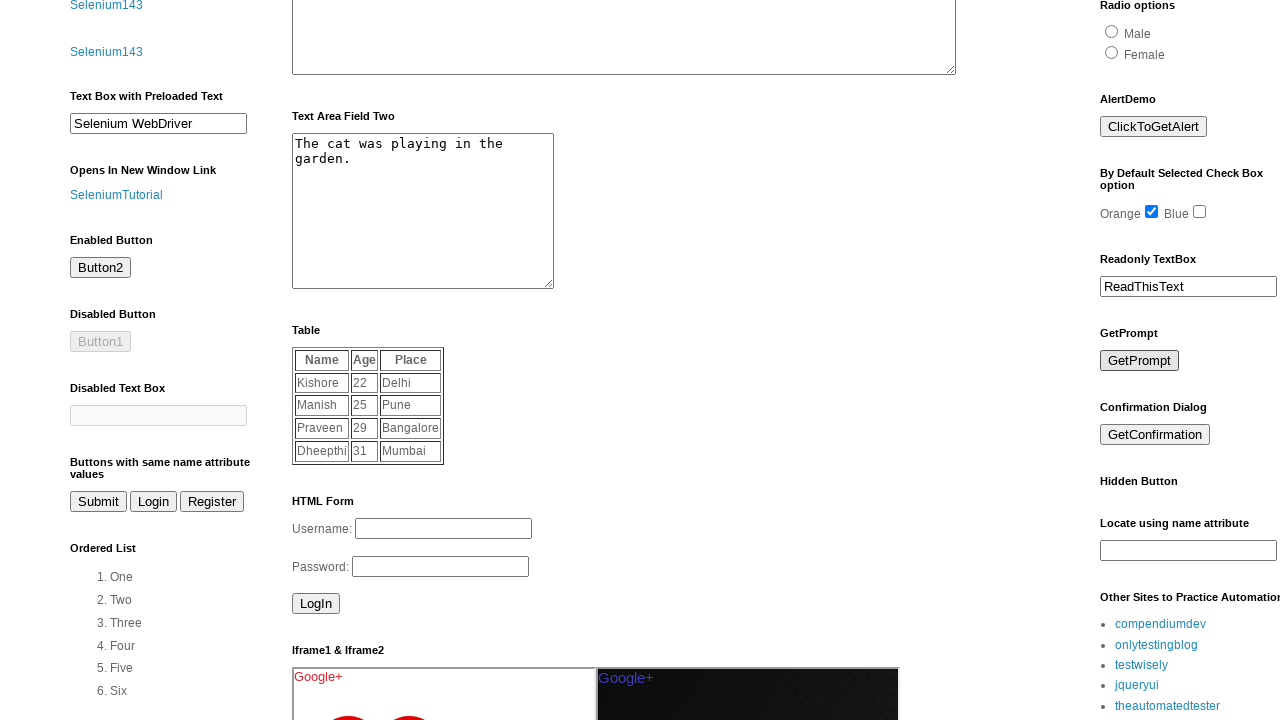

Waited 1000ms for dialog interaction to complete
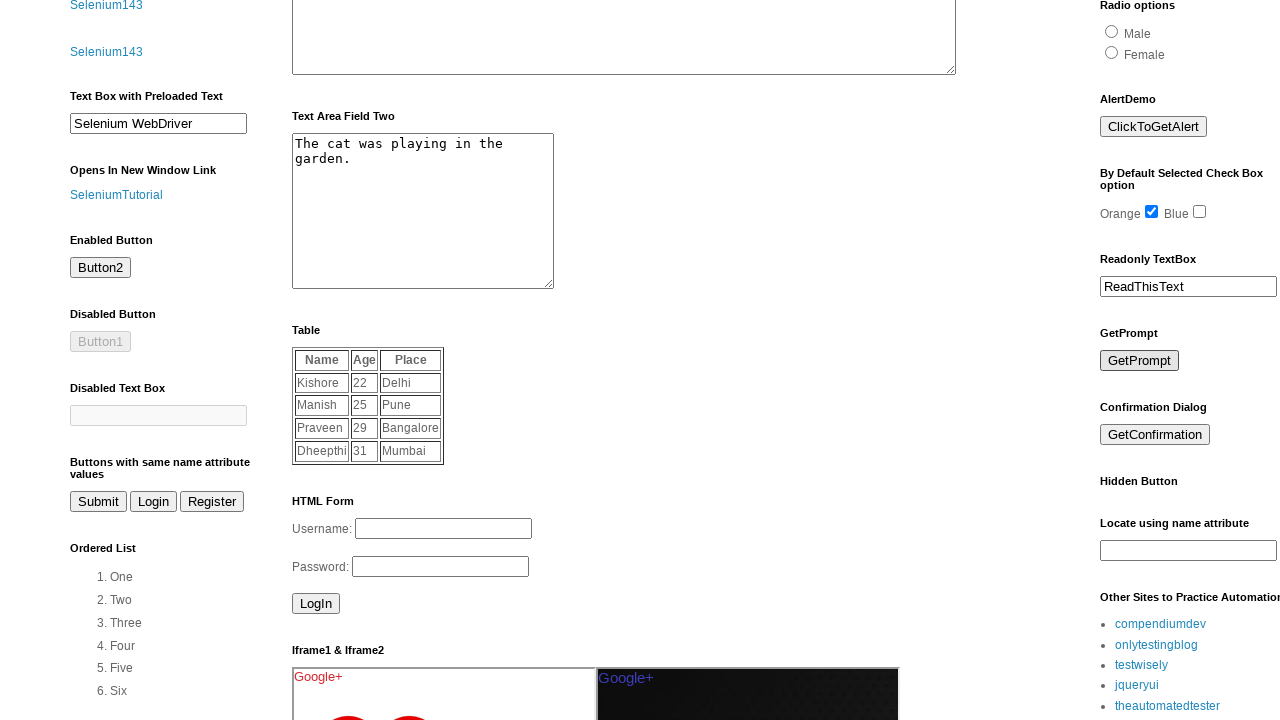

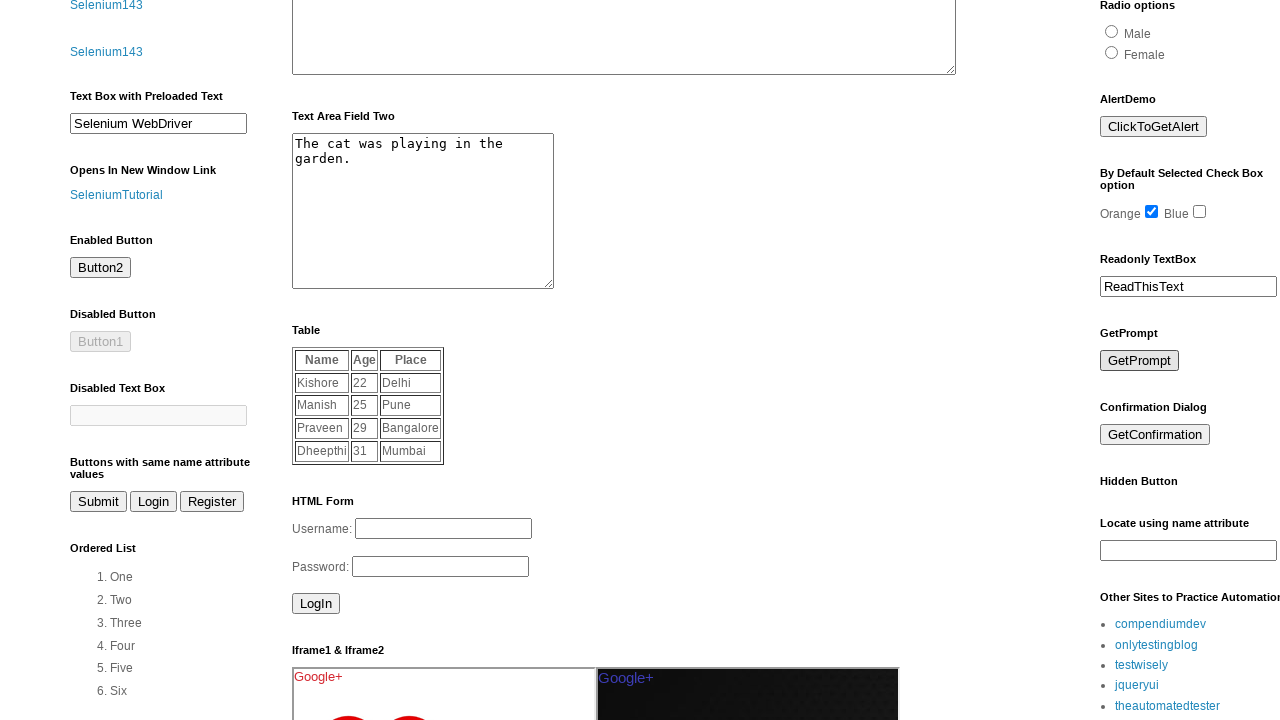